Tests frame interaction by switching to an iframe and filling a text input field within it

Starting URL: http://demo.automationtesting.in/Frames.html

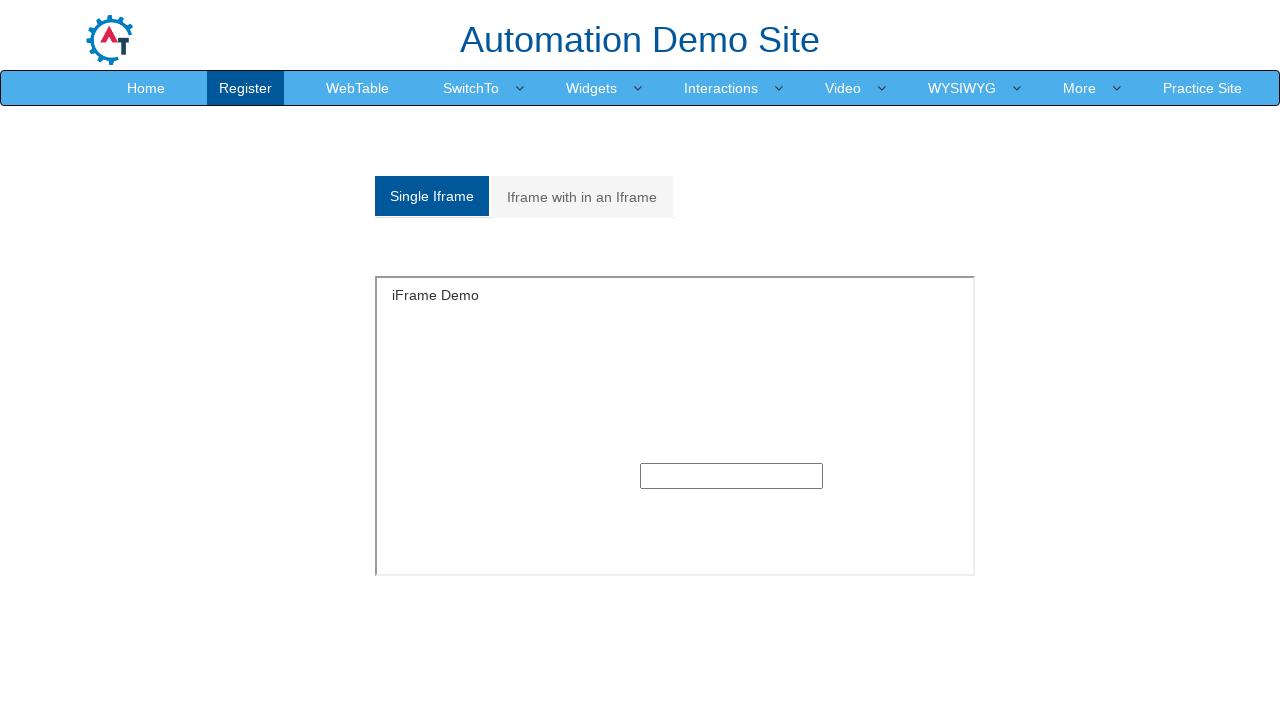

Located iframe with ID 'singleframe'
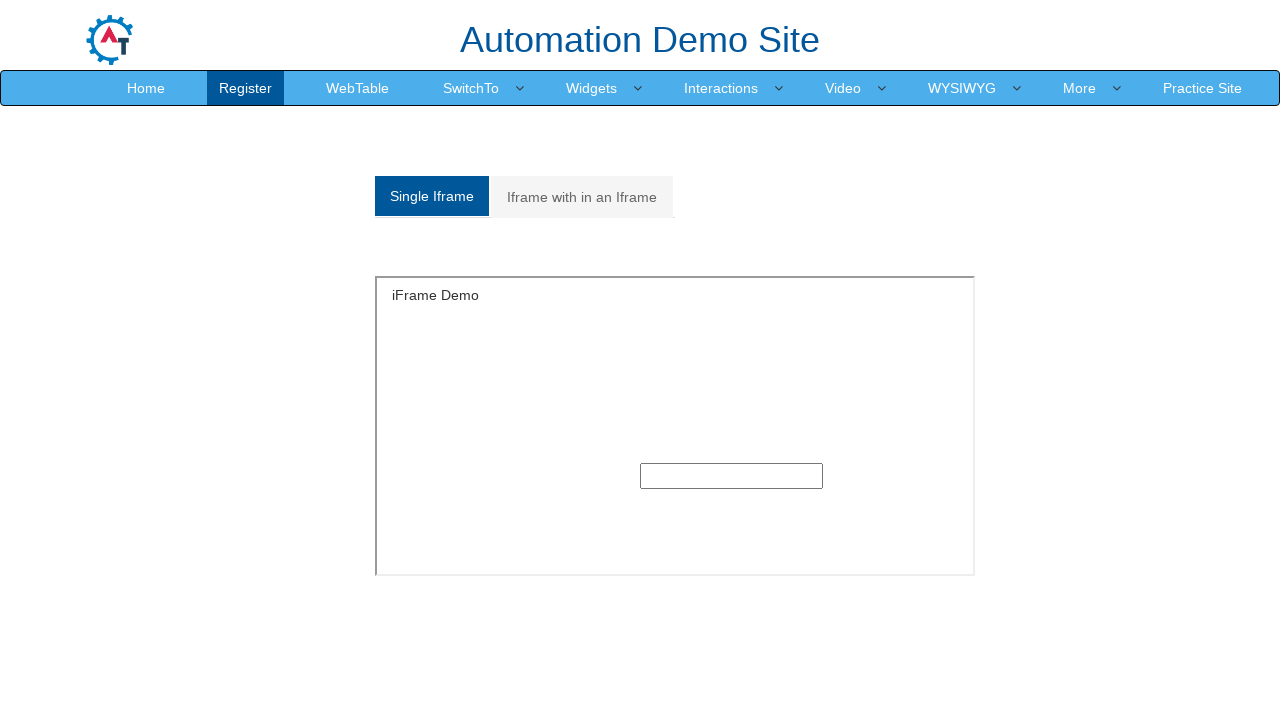

Filled text input field within iframe with 'Está funcionando' on #singleframe >> internal:control=enter-frame >> xpath=//input[@type='text']
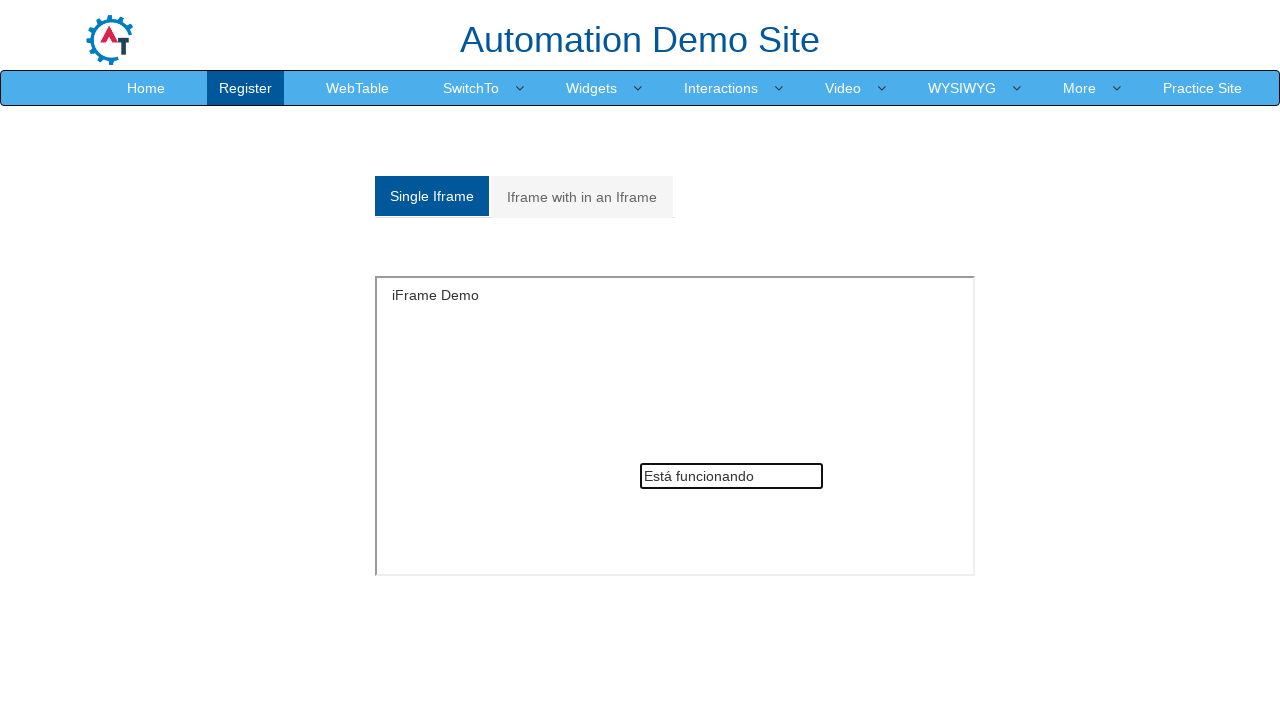

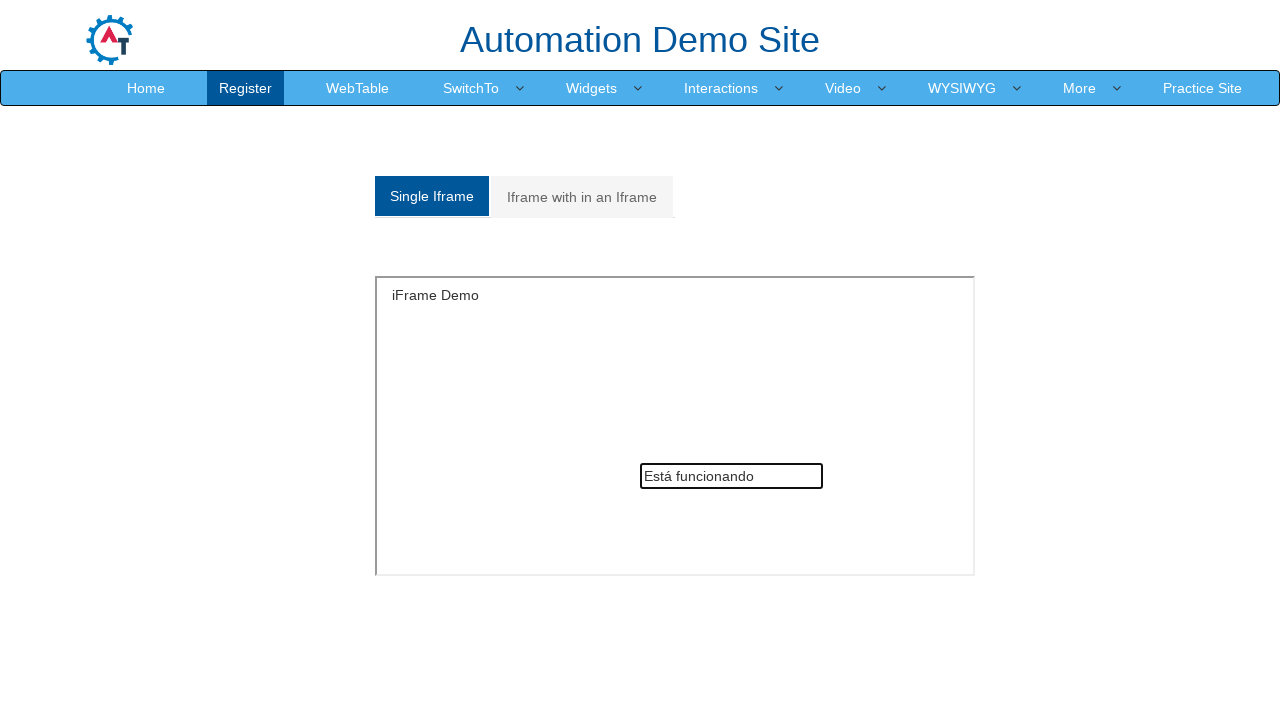